Tests iframe handling by navigating to the frames demo page, clicking on Elements, switching to an iframe to locate an element, and then switching back to the main window to verify element access.

Starting URL: https://demoqa.com/frames

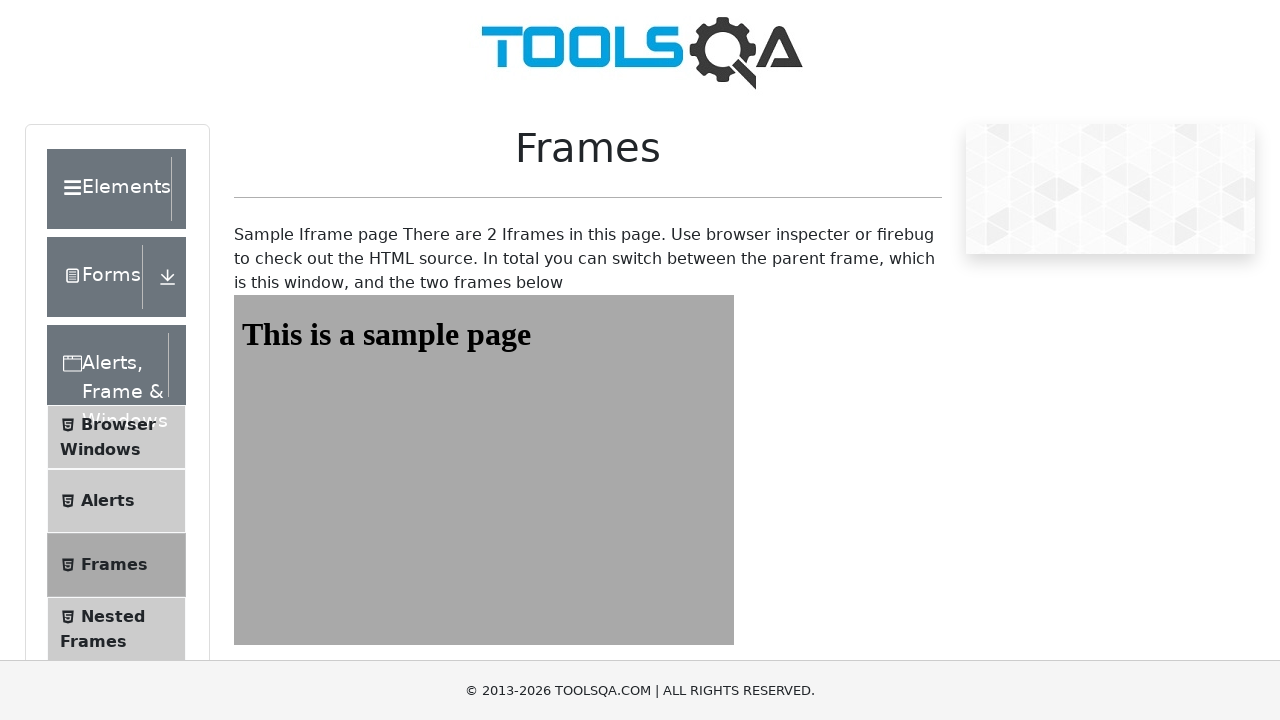

Waited for main page heading element to load
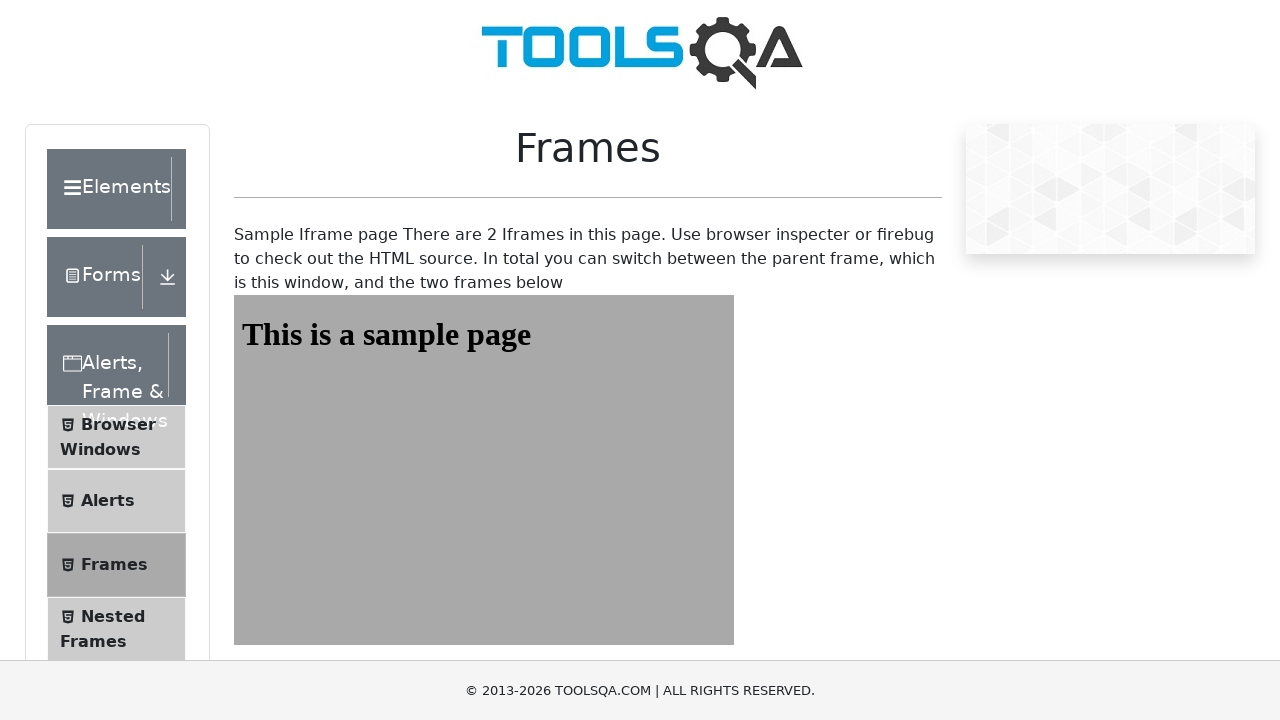

Clicked on Elements link at (109, 189) on div:text('Elements')
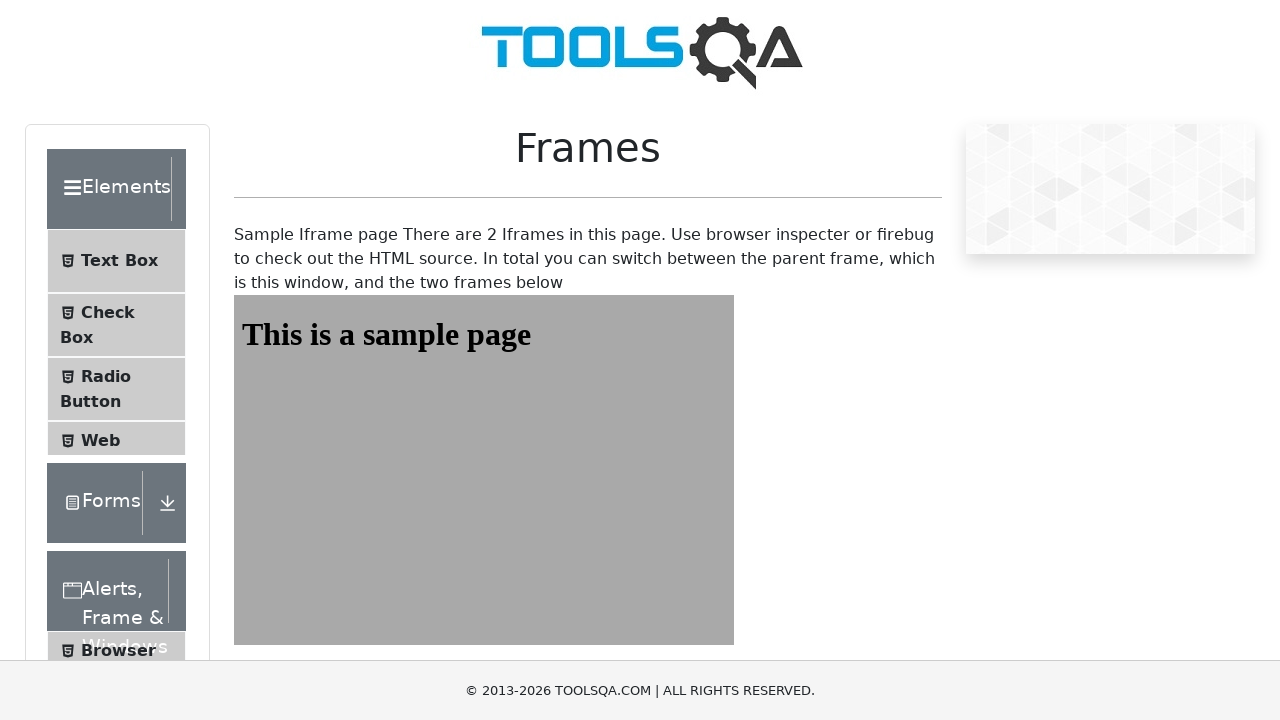

Waited for page to load after clicking Elements
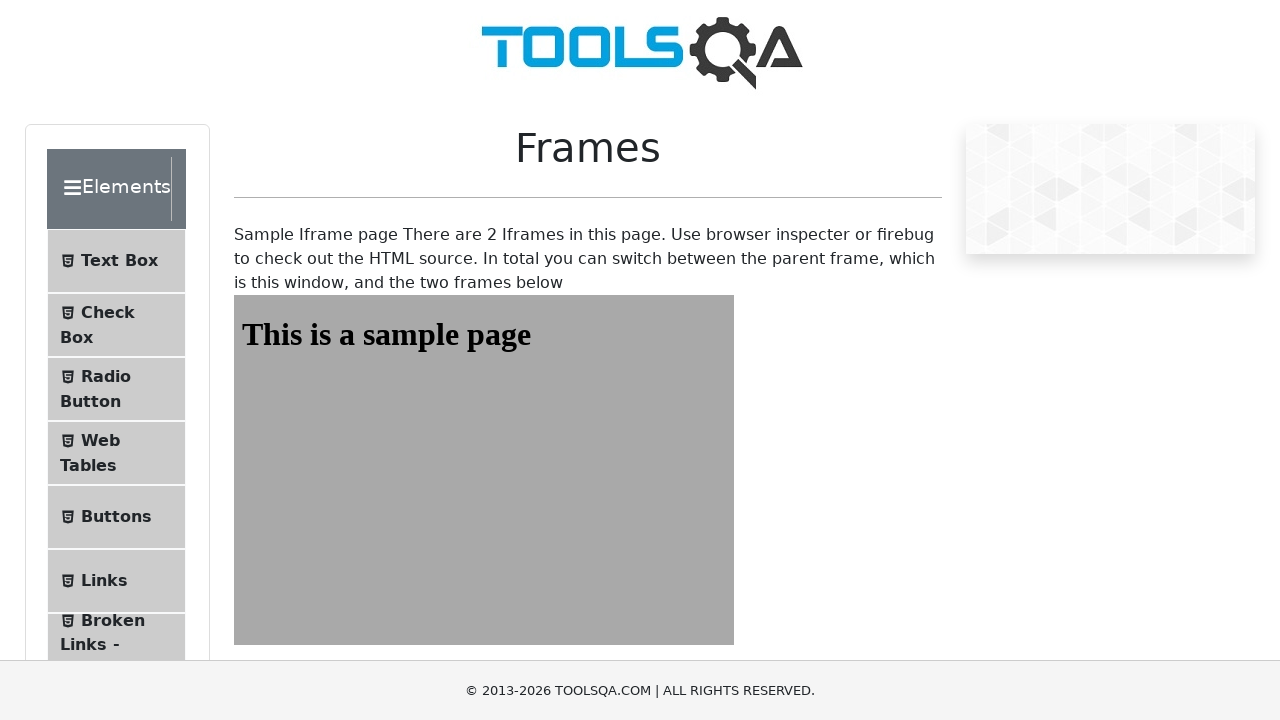

Located frame1 iframe
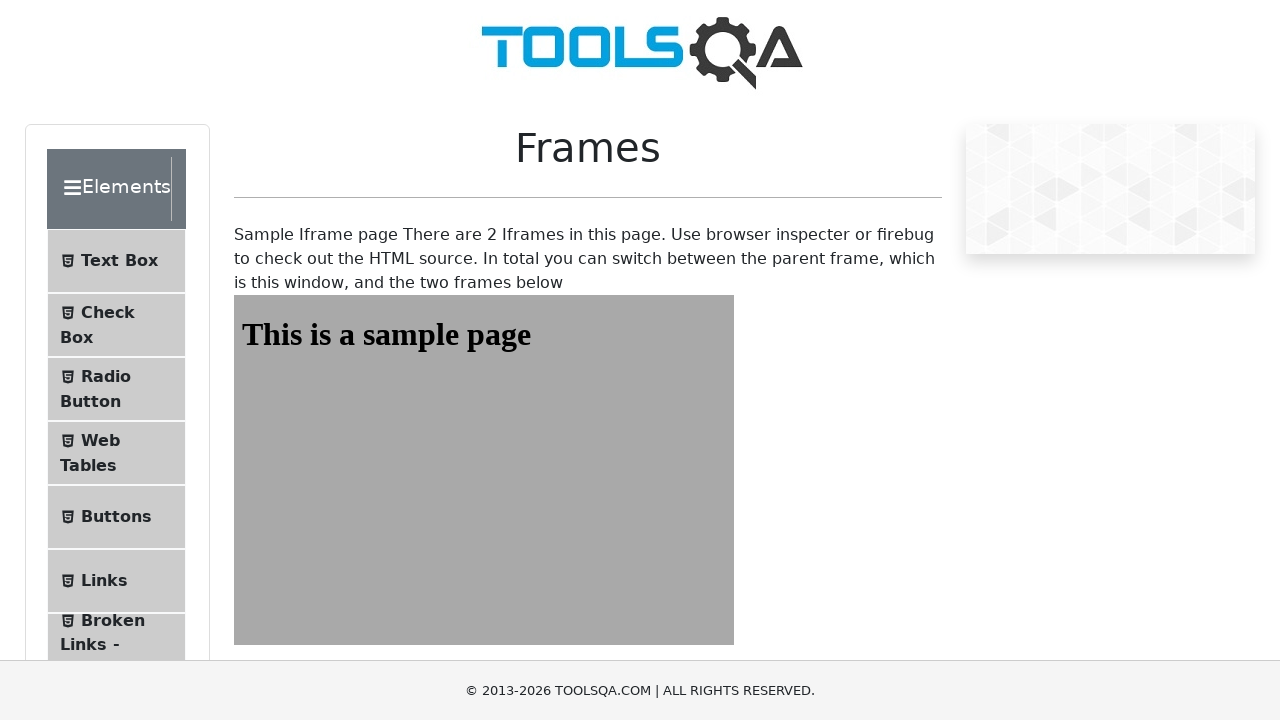

Waited for sample heading element in iframe to load
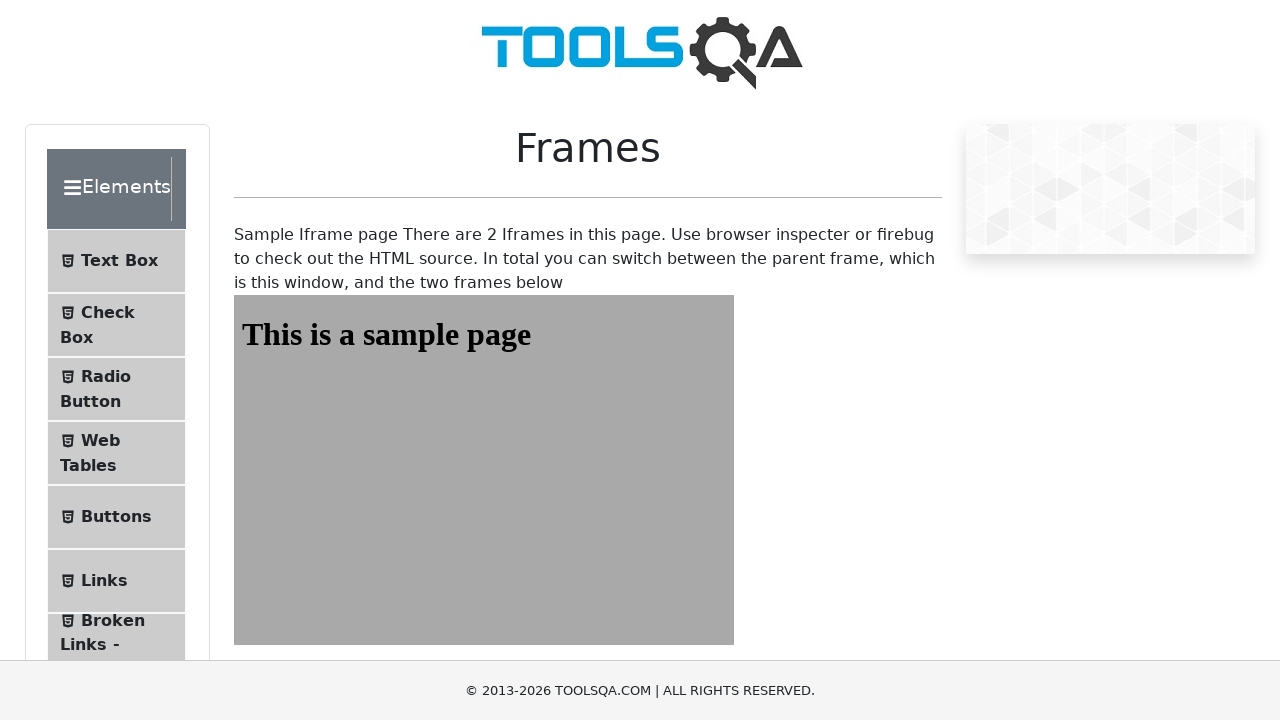

Located #sampleHeading element inside frame1
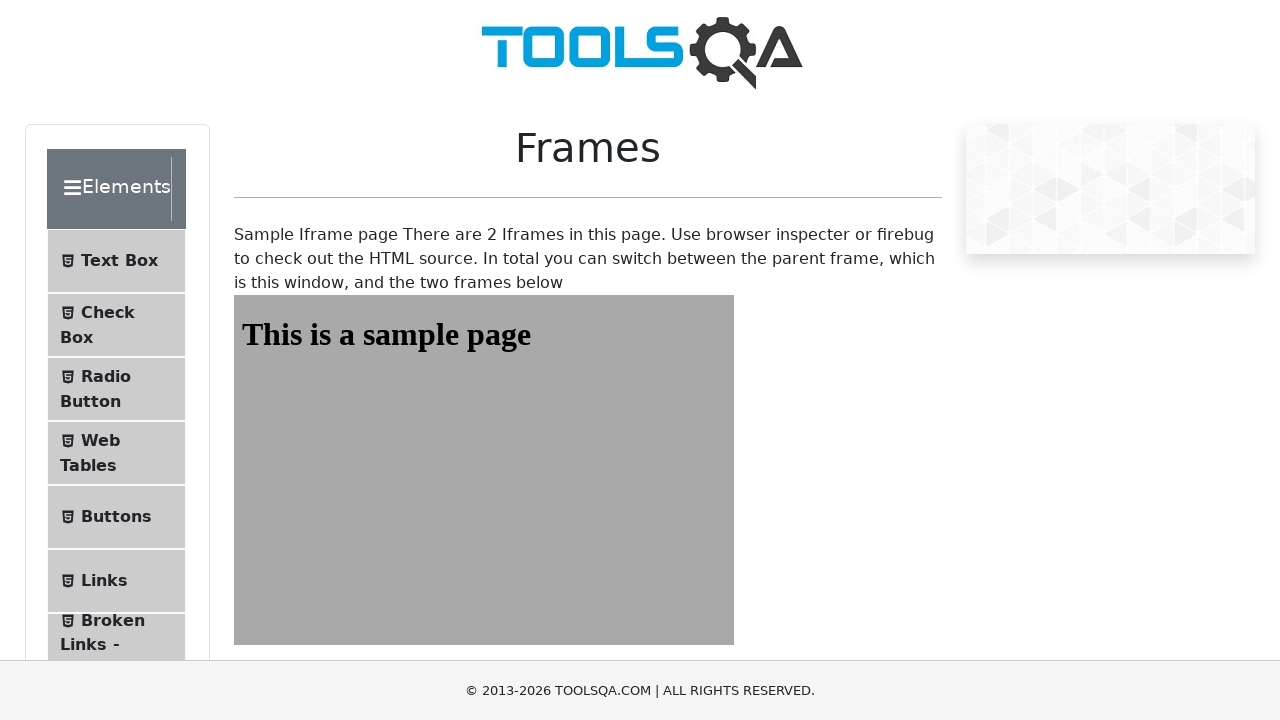

Located main page heading element
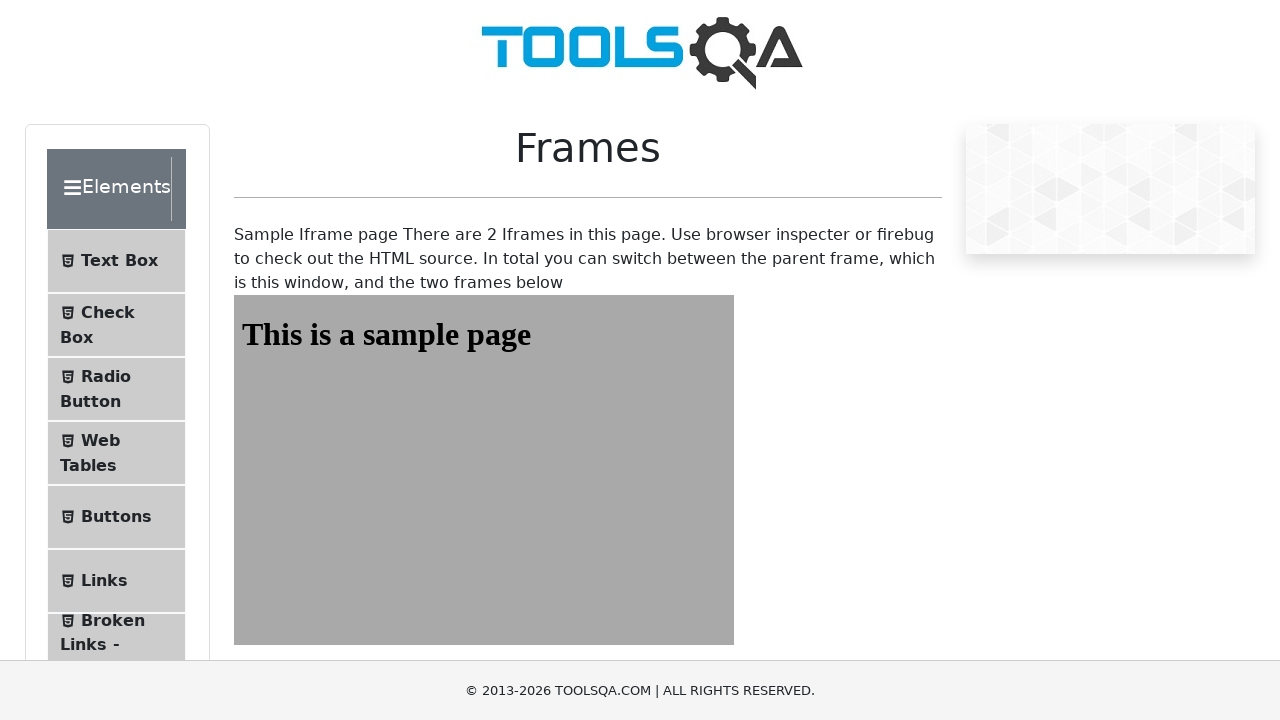

Verified main page heading element is still accessible after iframe interaction
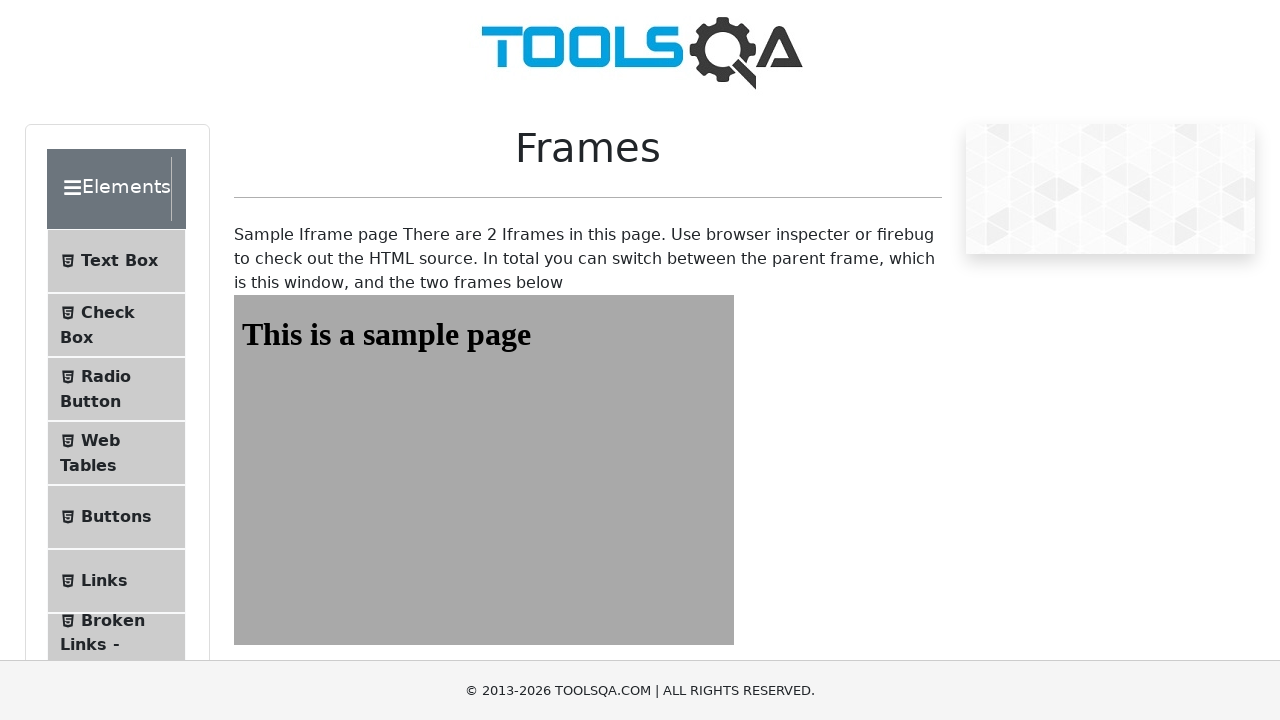

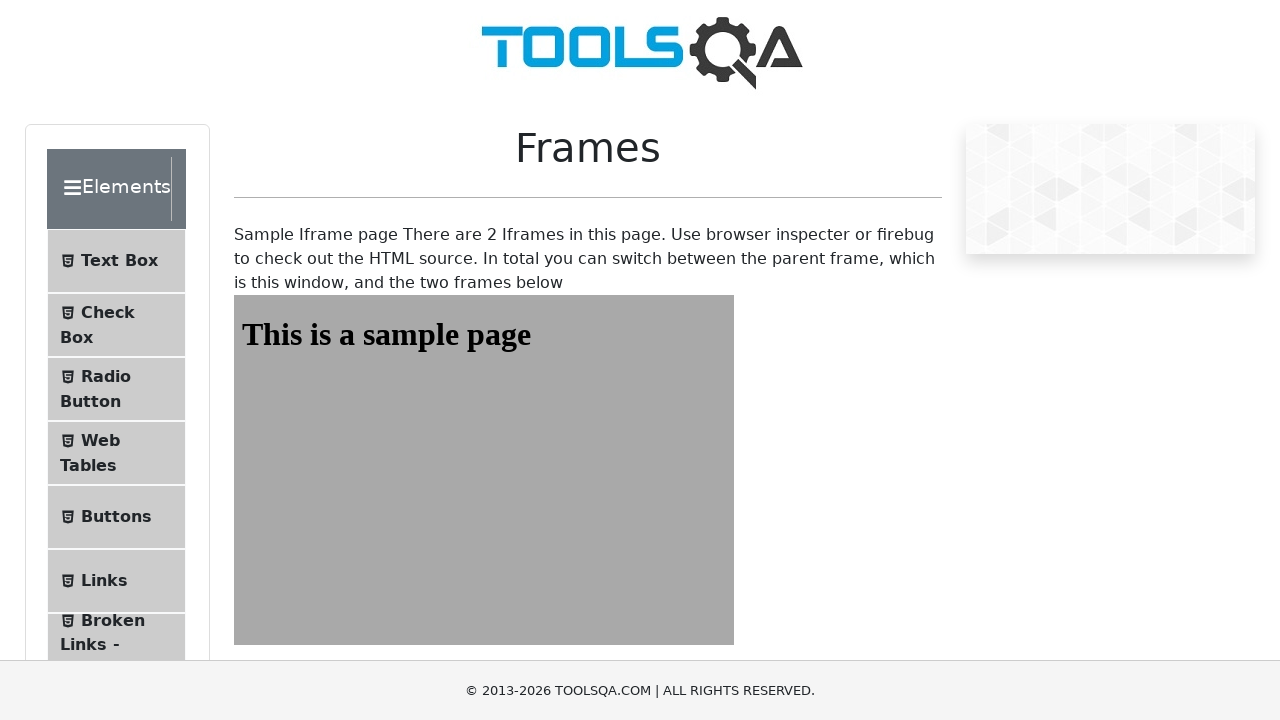